Navigates to the Tutorialspoint website homepage

Starting URL: https://www.tutorialspoint.com/

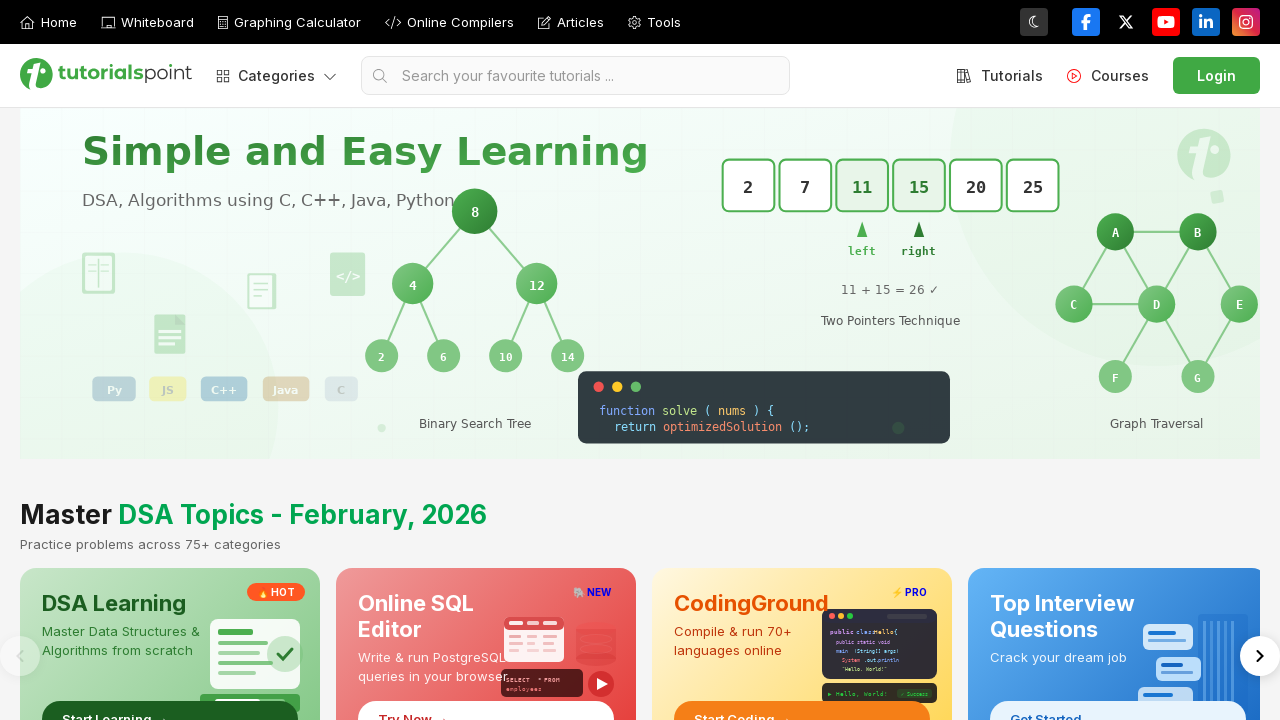

Navigated to Tutorialspoint homepage
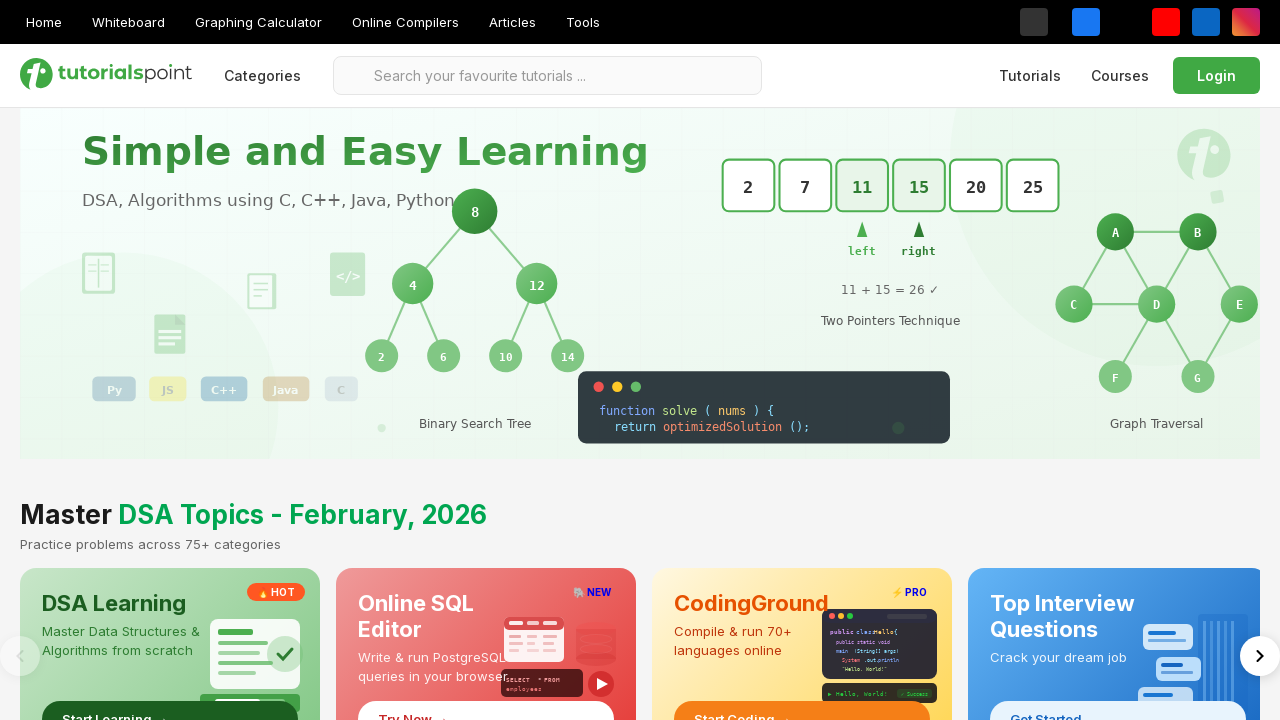

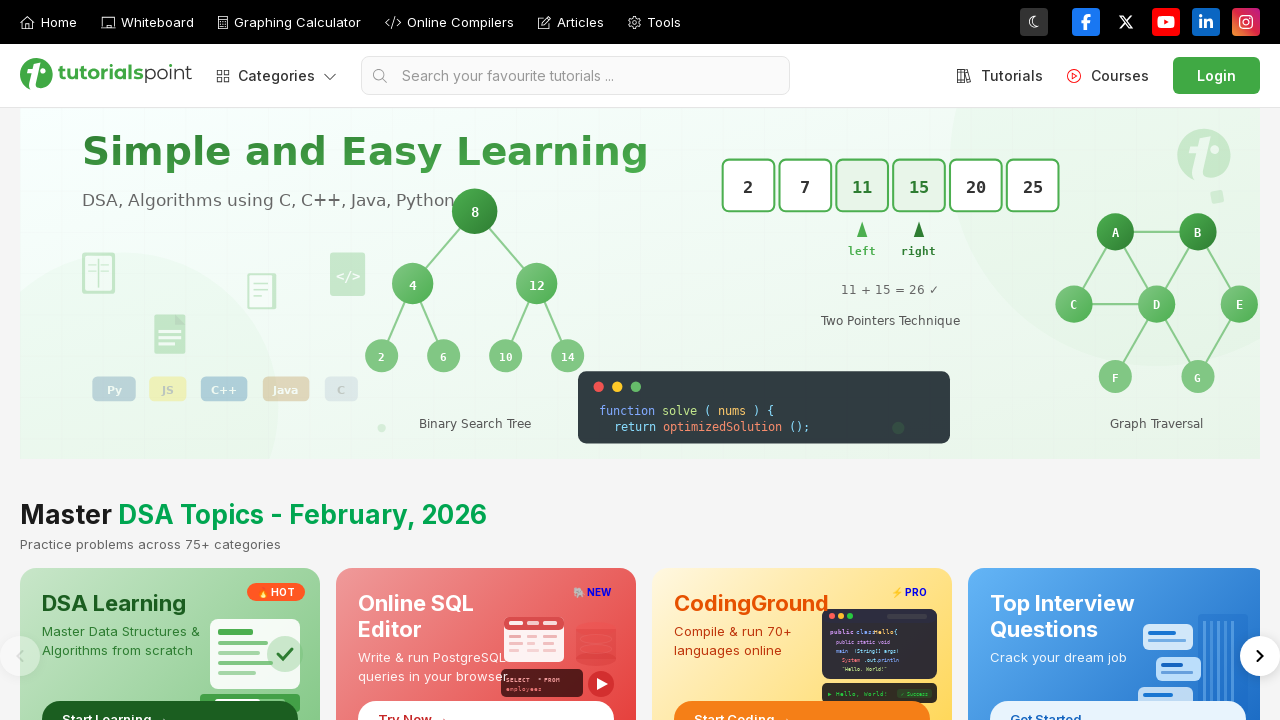